Tests filtering to display only completed items

Starting URL: https://demo.playwright.dev/todomvc

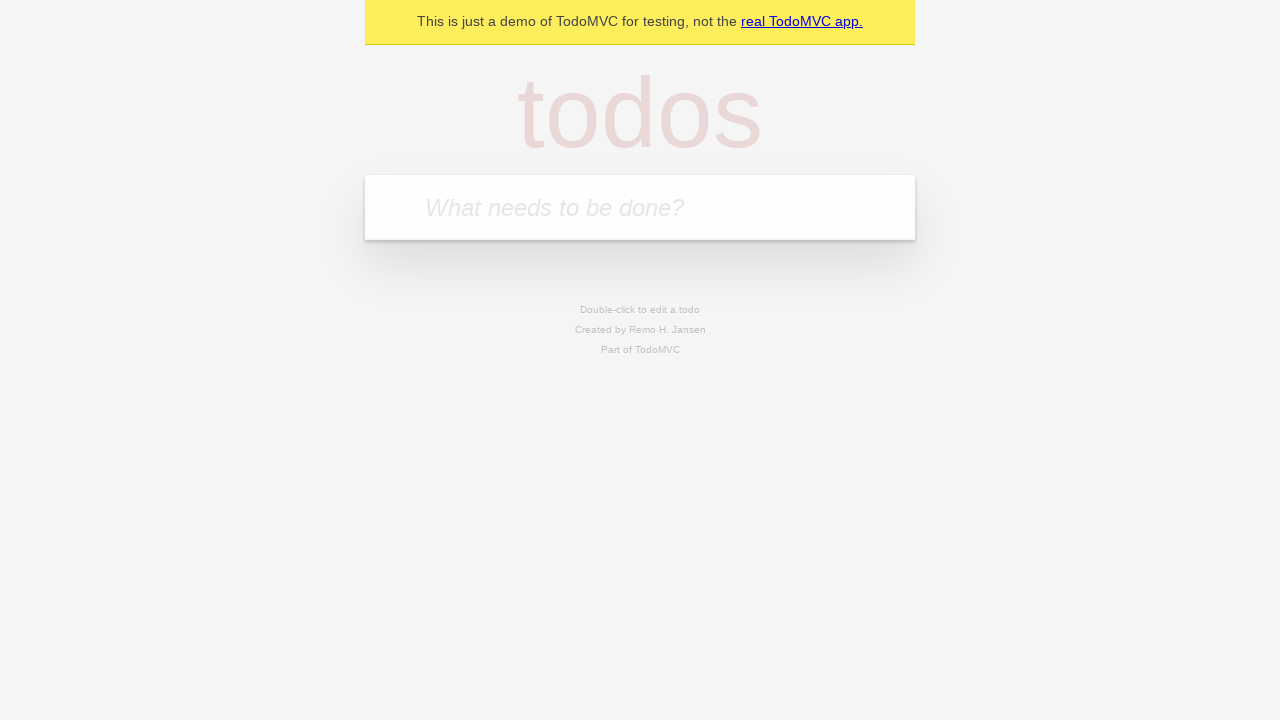

Filled new todo field with 'buy some cheese' on .new-todo
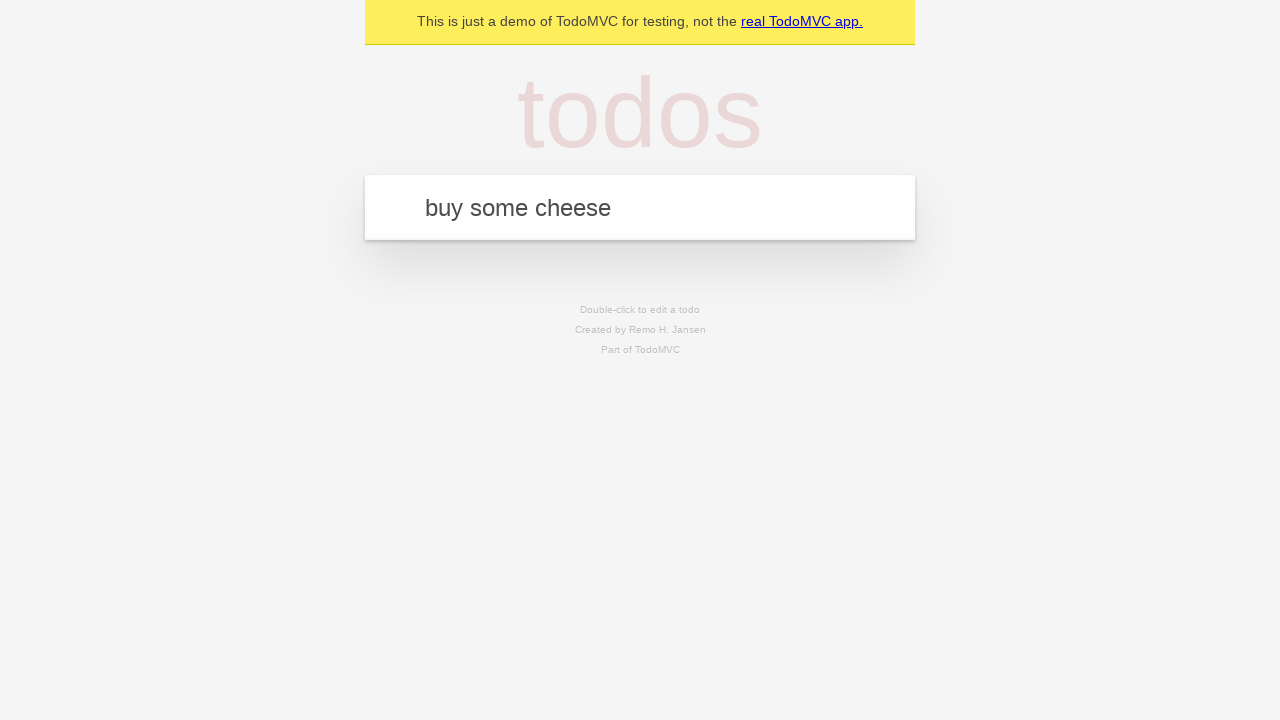

Pressed Enter to add first todo on .new-todo
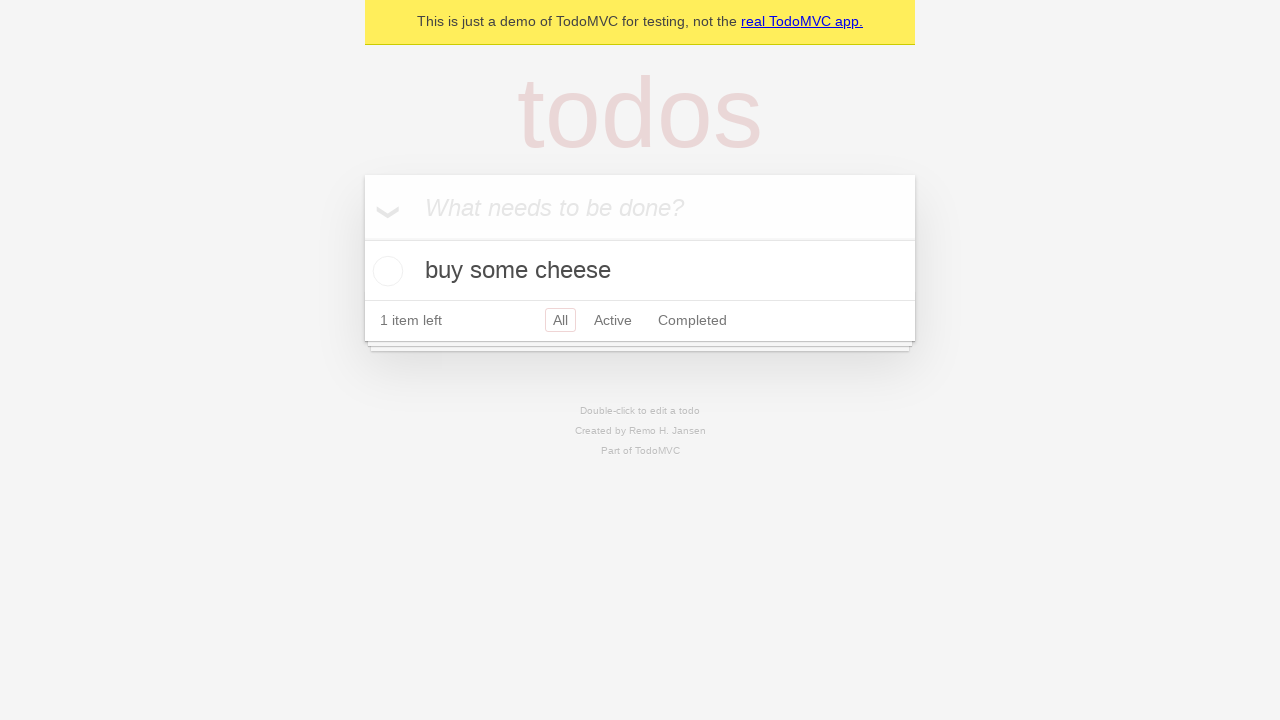

Filled new todo field with 'feed the cat' on .new-todo
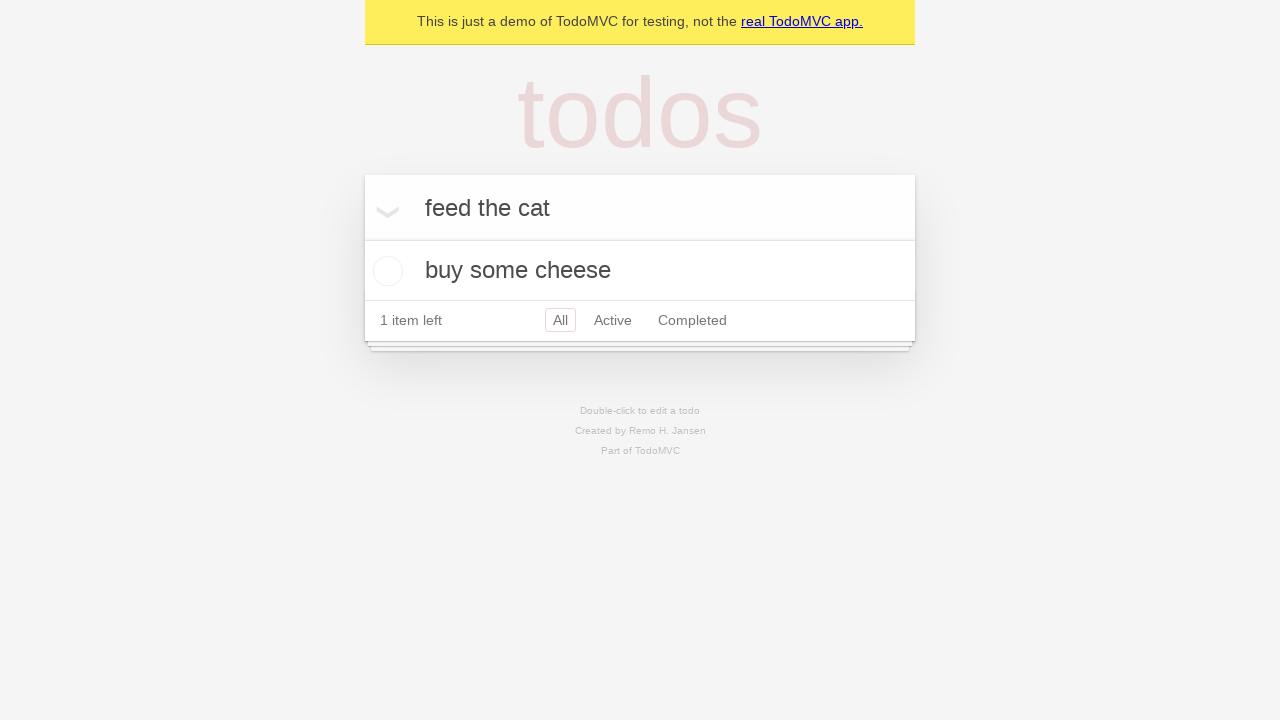

Pressed Enter to add second todo on .new-todo
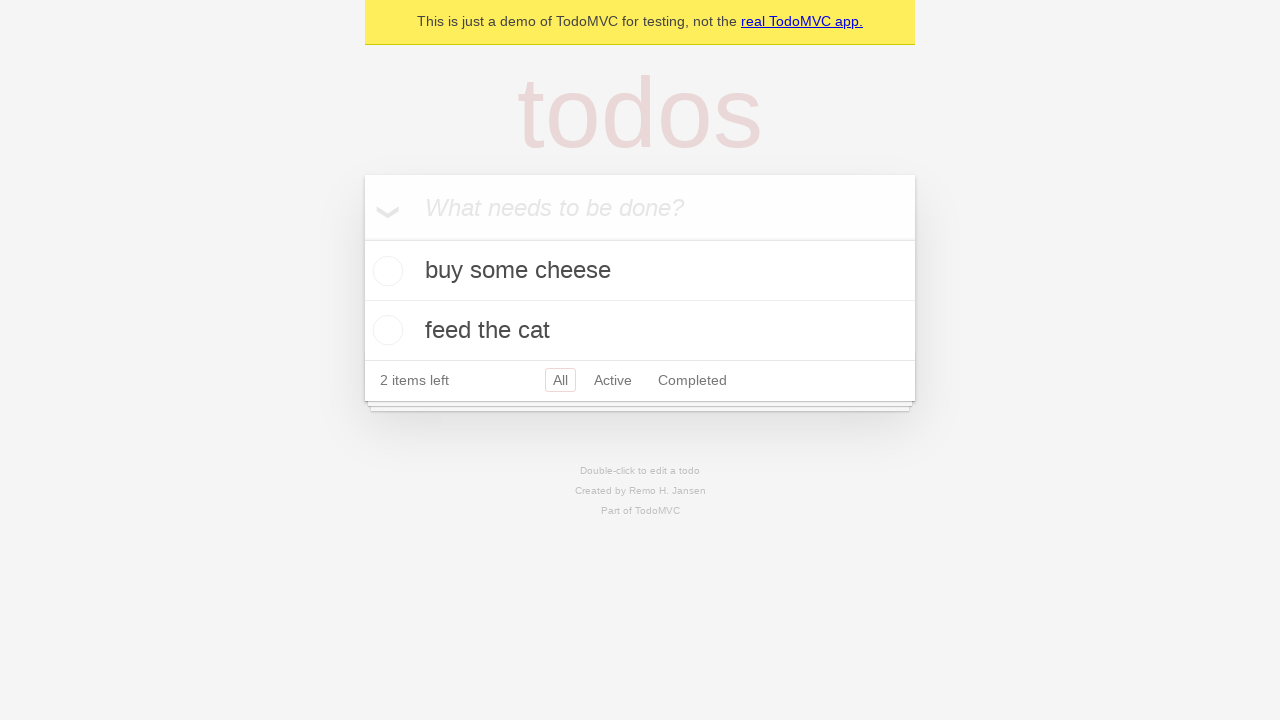

Filled new todo field with 'book a doctors appointment' on .new-todo
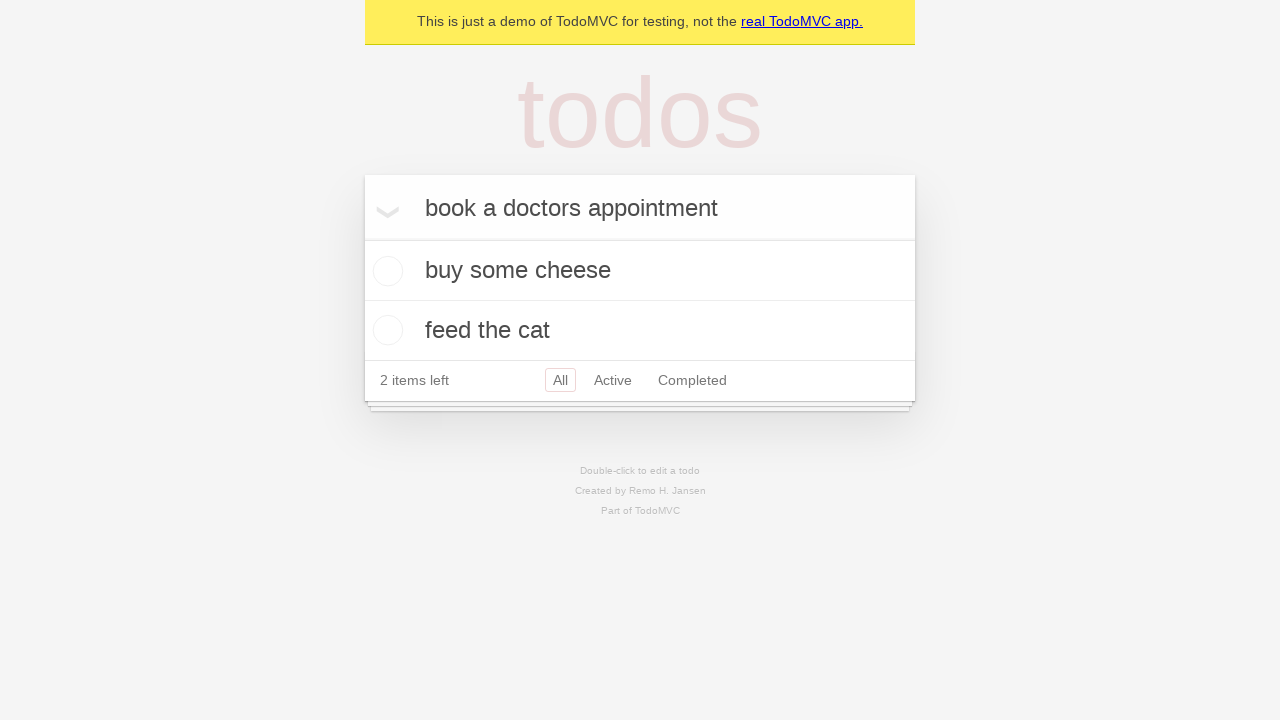

Pressed Enter to add third todo on .new-todo
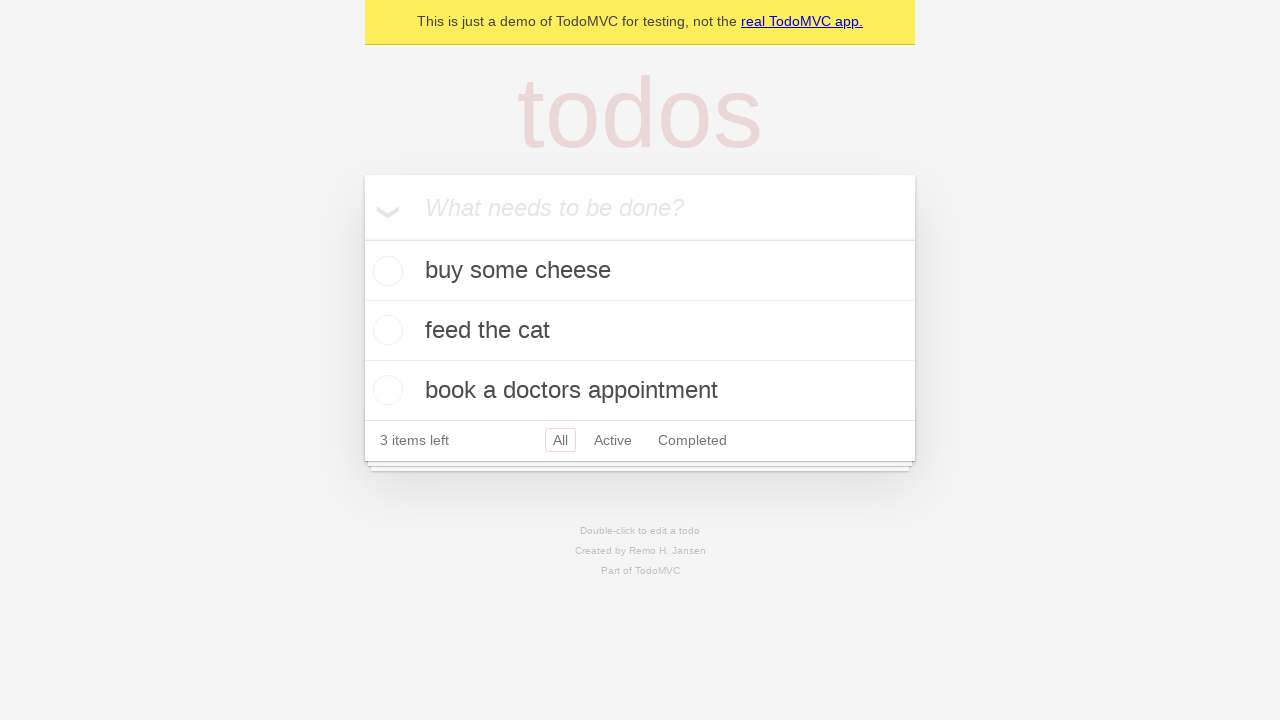

Checked the second todo as completed at (385, 330) on .todo-list li .toggle >> nth=1
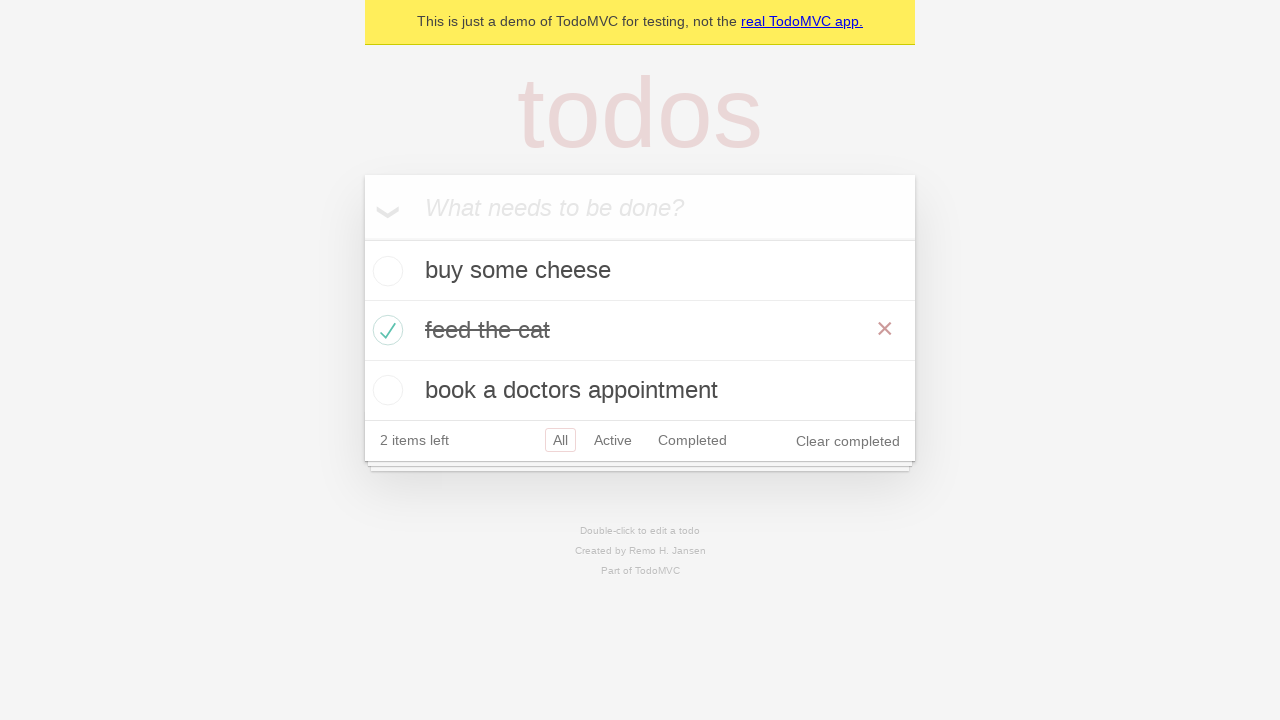

Clicked Completed filter to display only completed items at (692, 440) on .filters >> text=Completed
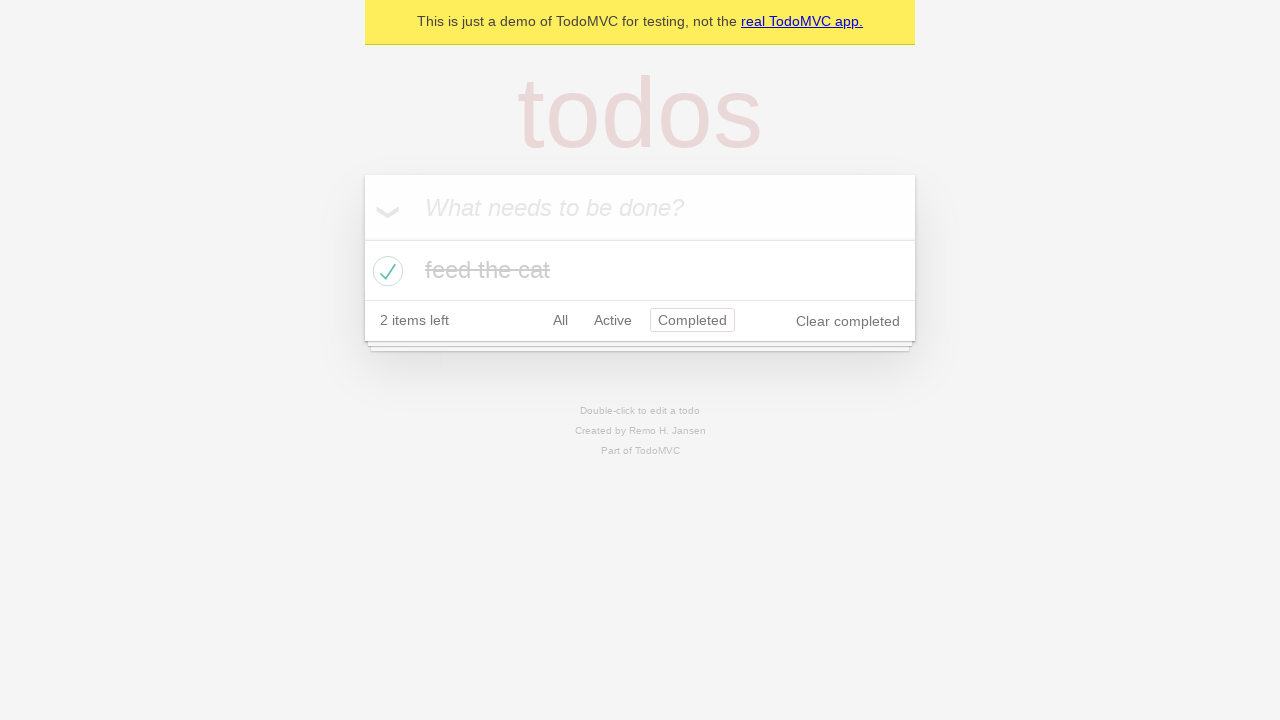

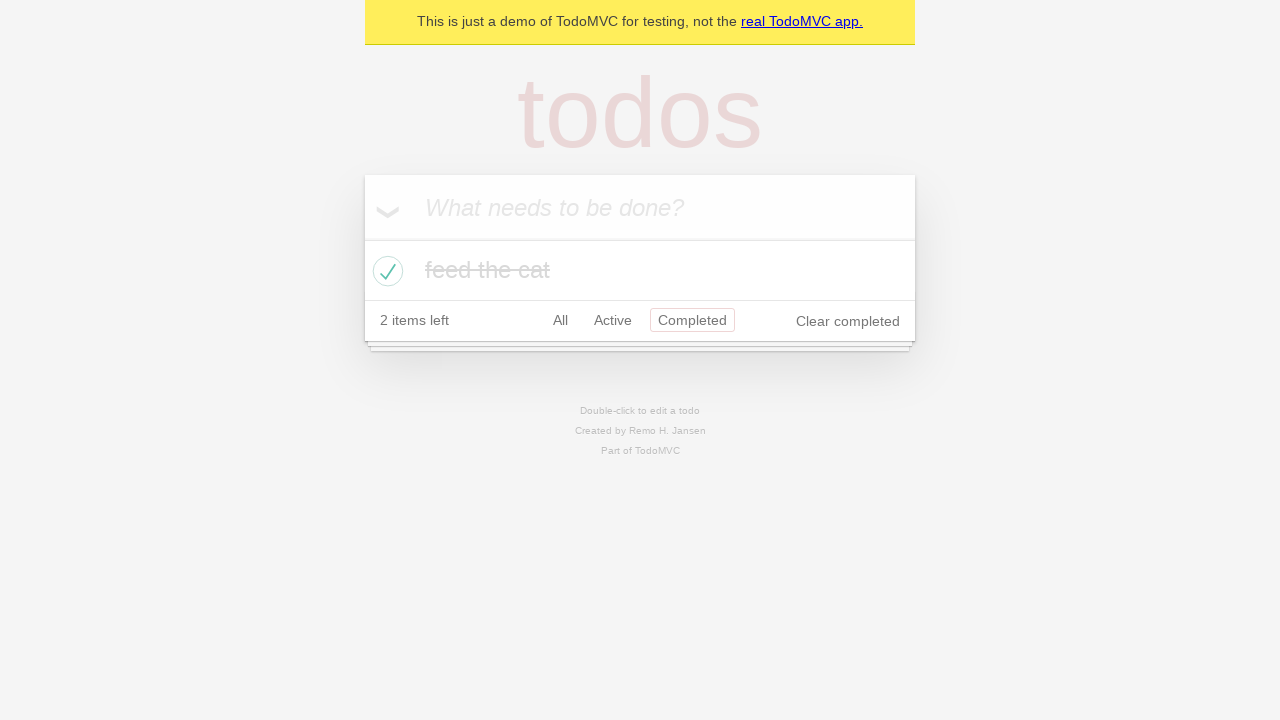